Tests navigation to a product page in the Laptops category and verifies the Add to Cart button is displayed

Starting URL: https://www.demoblaze.com

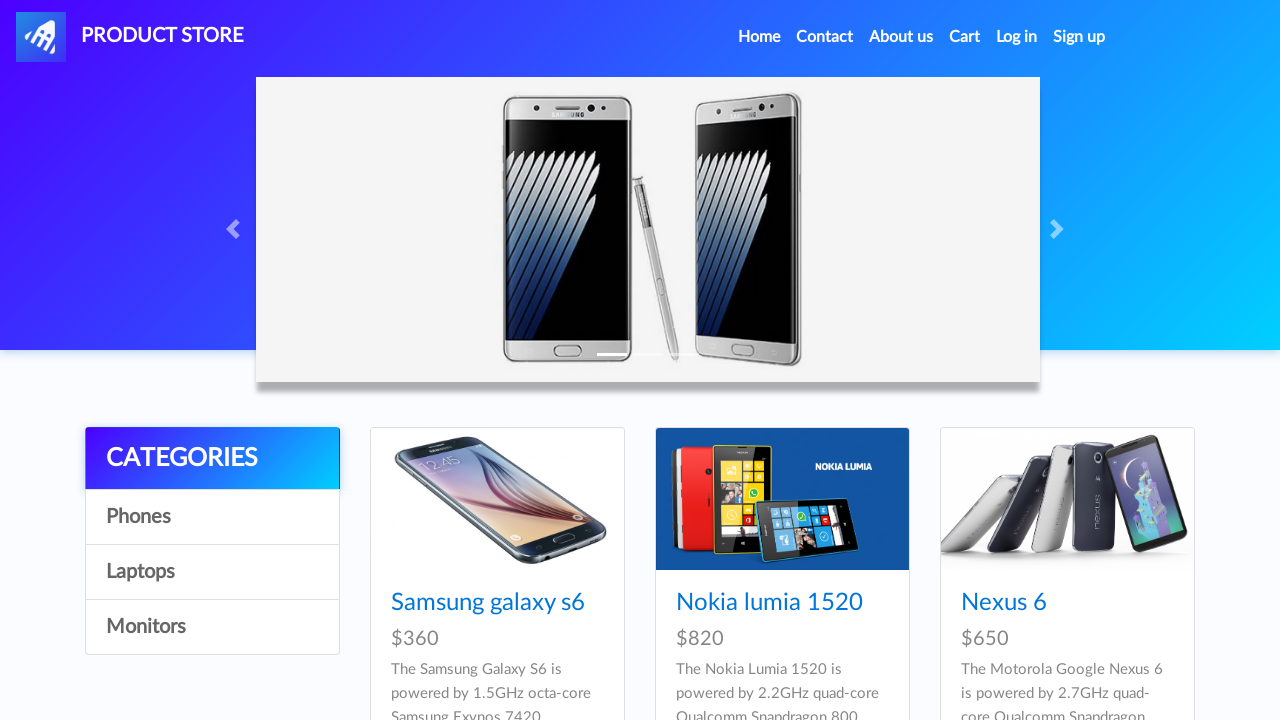

Clicked on Laptops category at (212, 627) on div.list-group a:nth-child(4)
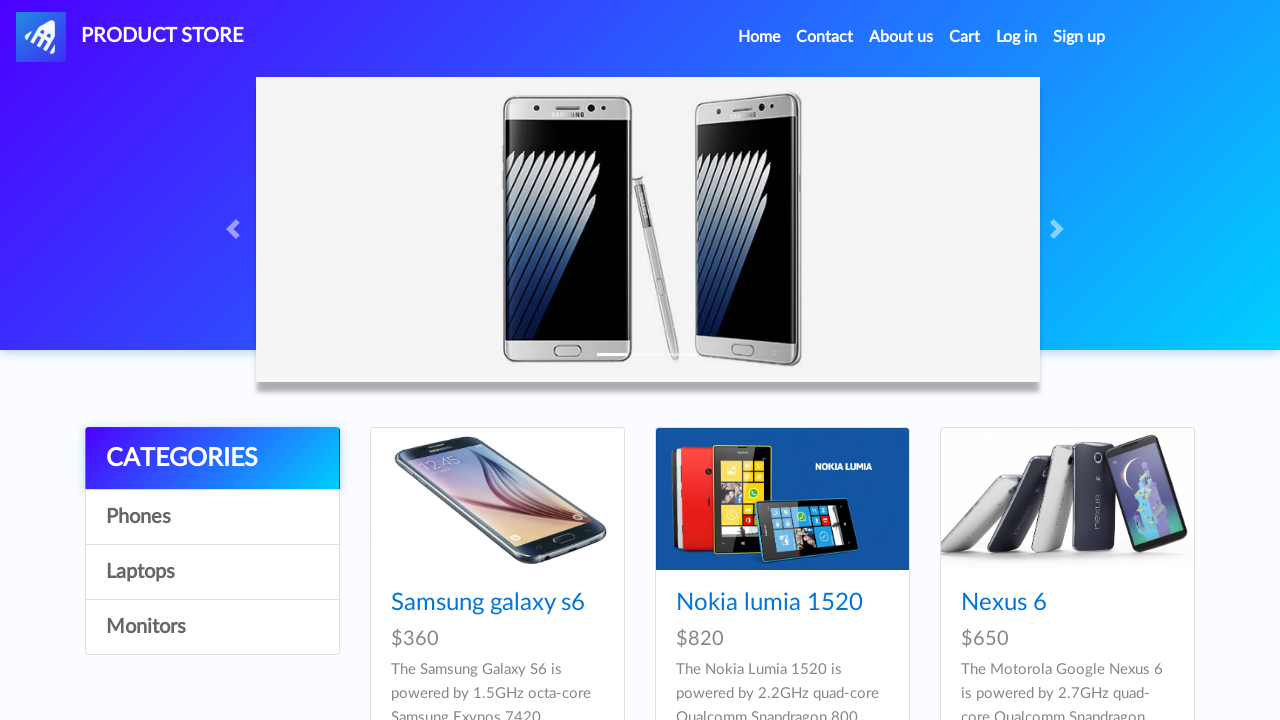

Laptop product loaded in the list
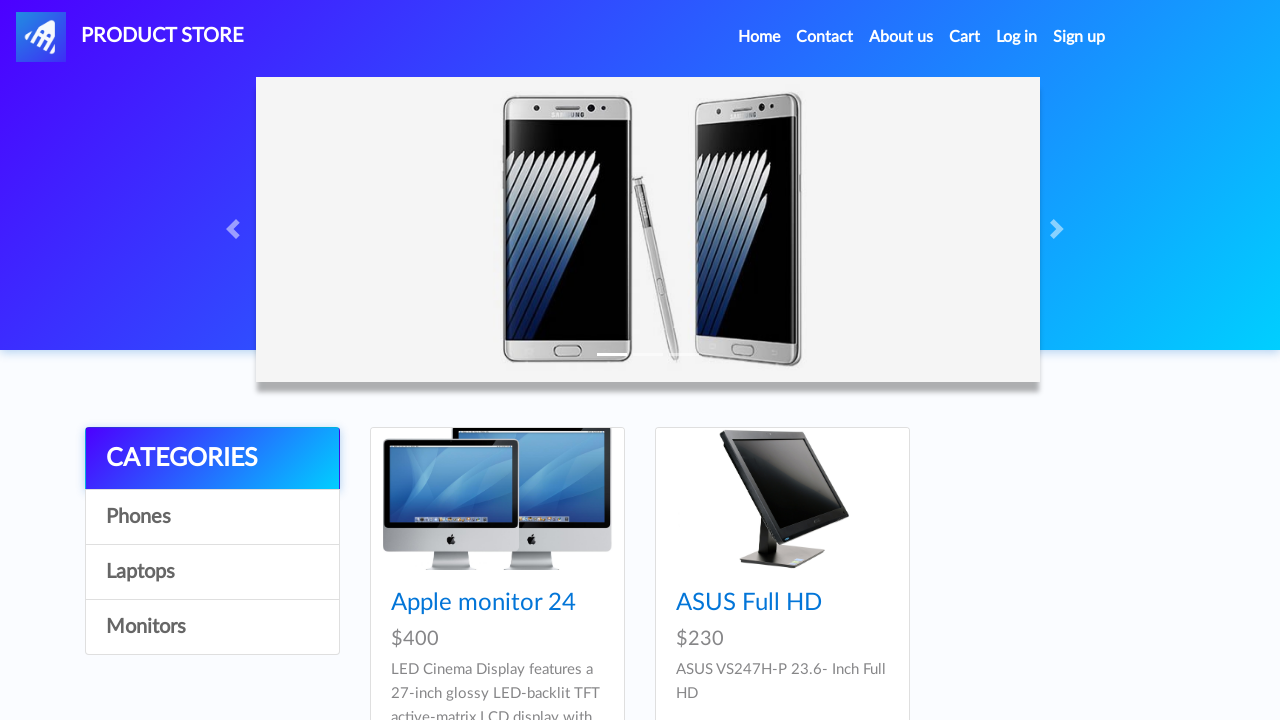

Clicked on specific laptop product to navigate to product page at (484, 603) on div.card-block h4 a[href='prod.html?idp_=10']
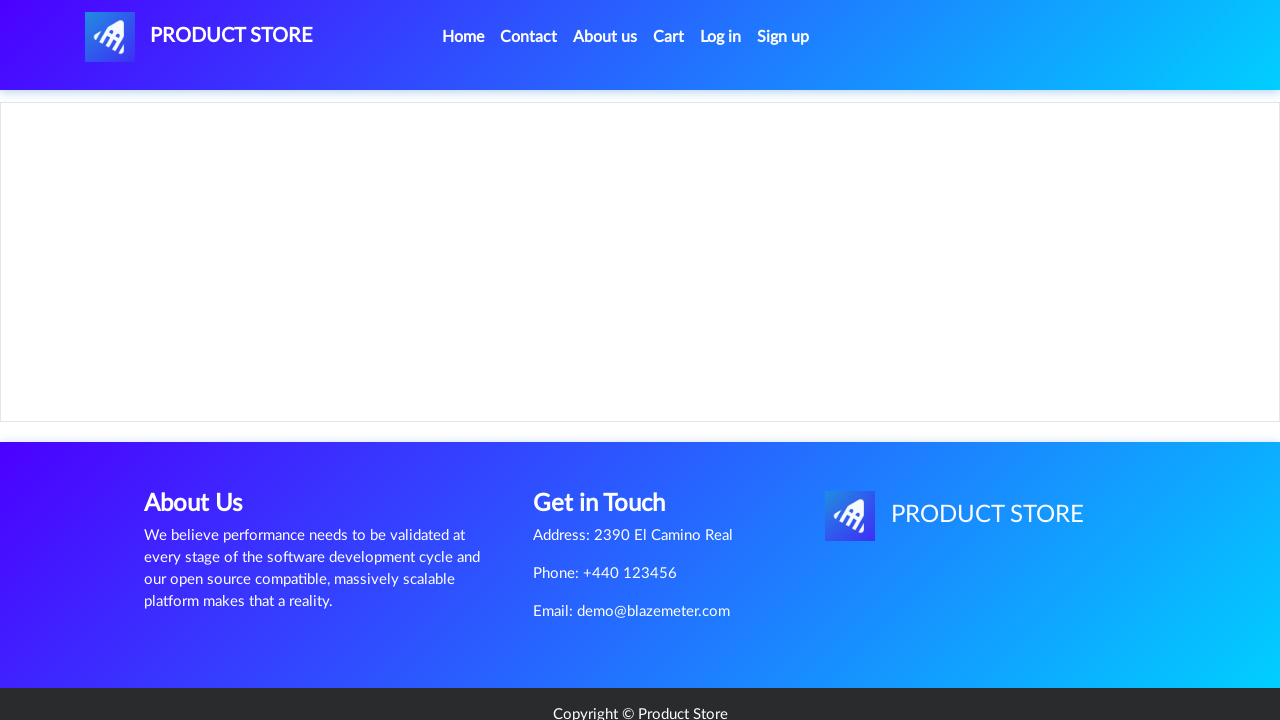

Add to Cart button is displayed on the product page
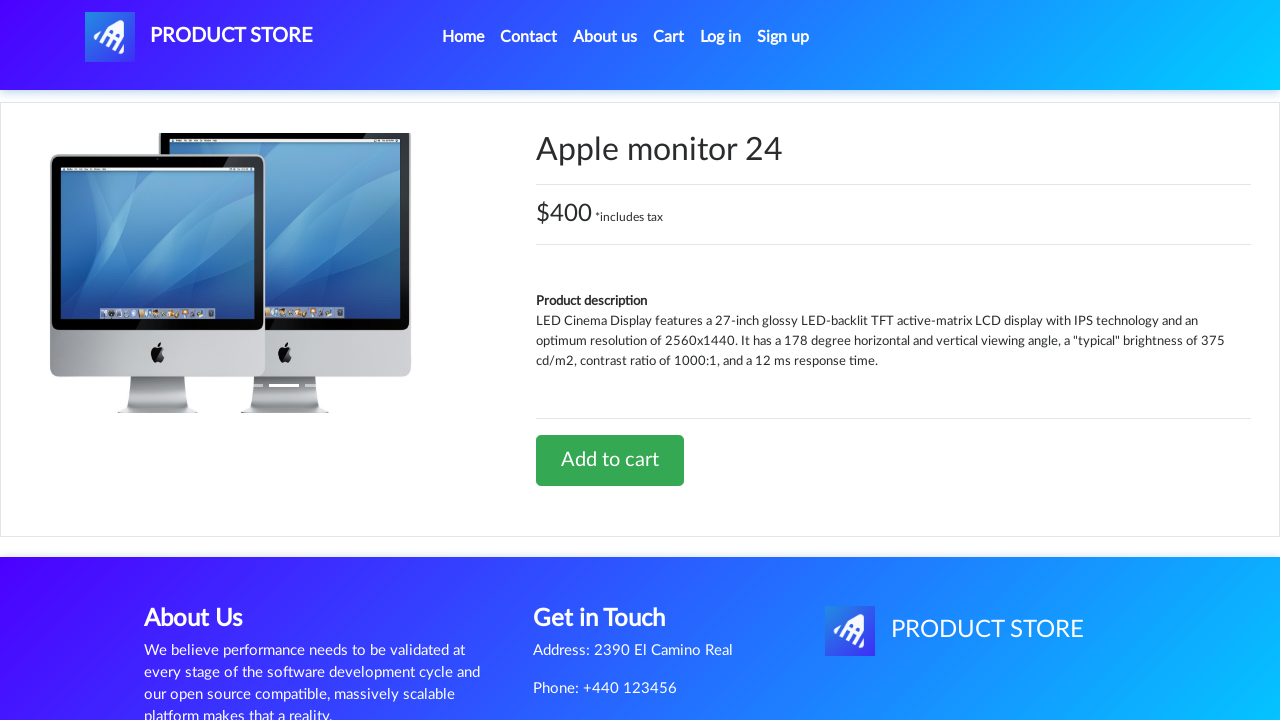

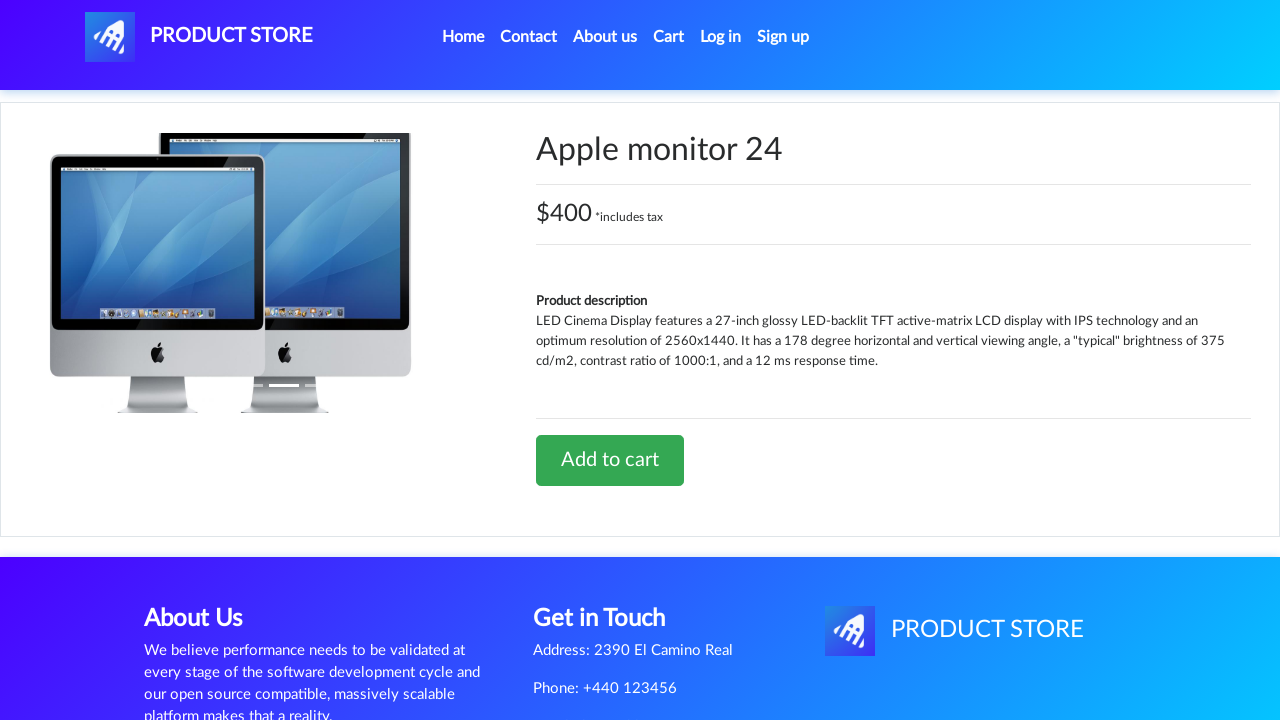